Tests a memory game custom page by navigating to it, setting minimum high score and game level values, then starting the game and verifying it loads the game page correctly.

Starting URL: https://mmborres.github.io/prework.html

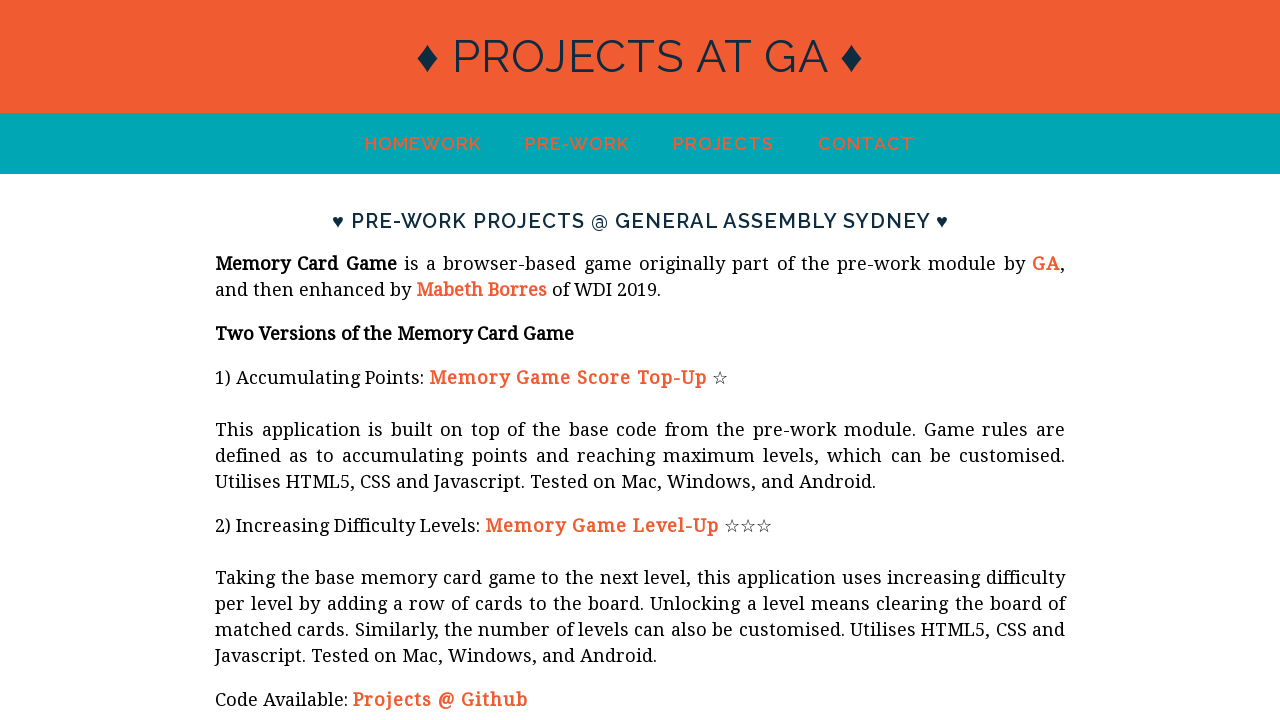

Clicked on memory game link at (568, 378) on a[href*='memory_game/index.html']
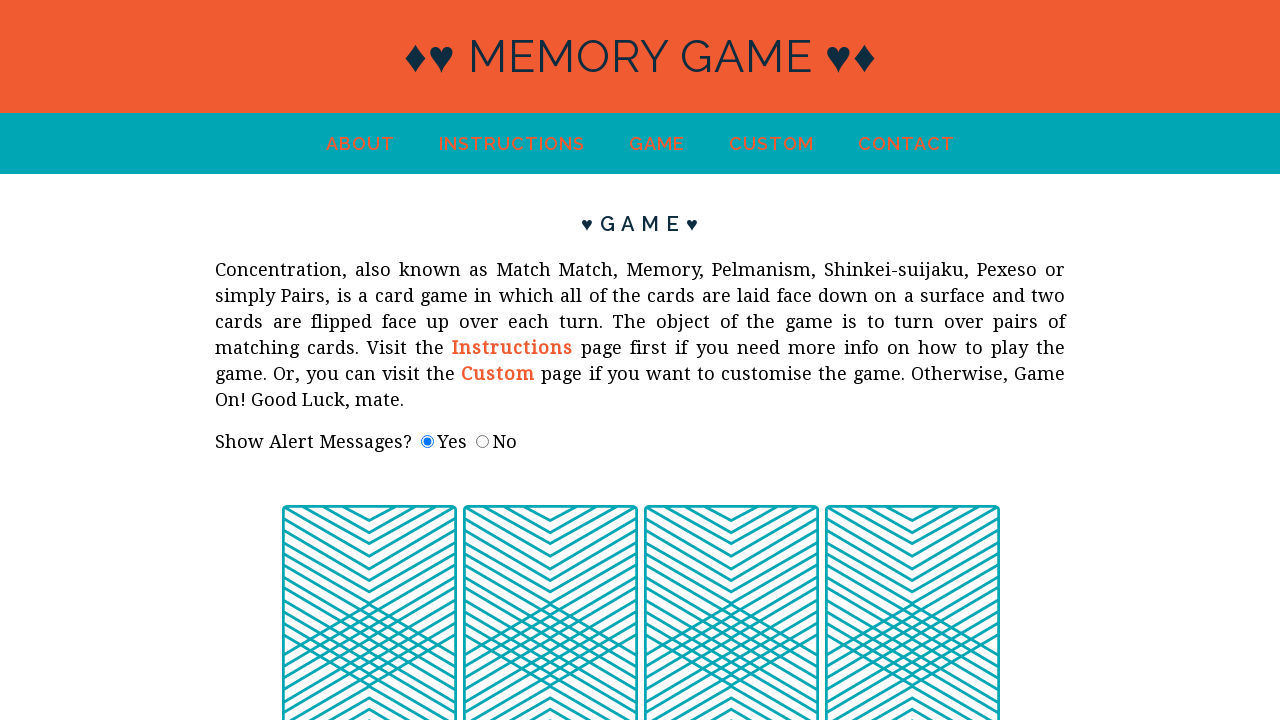

Clicked on custom page link at (771, 144) on a[href*='custom.html']
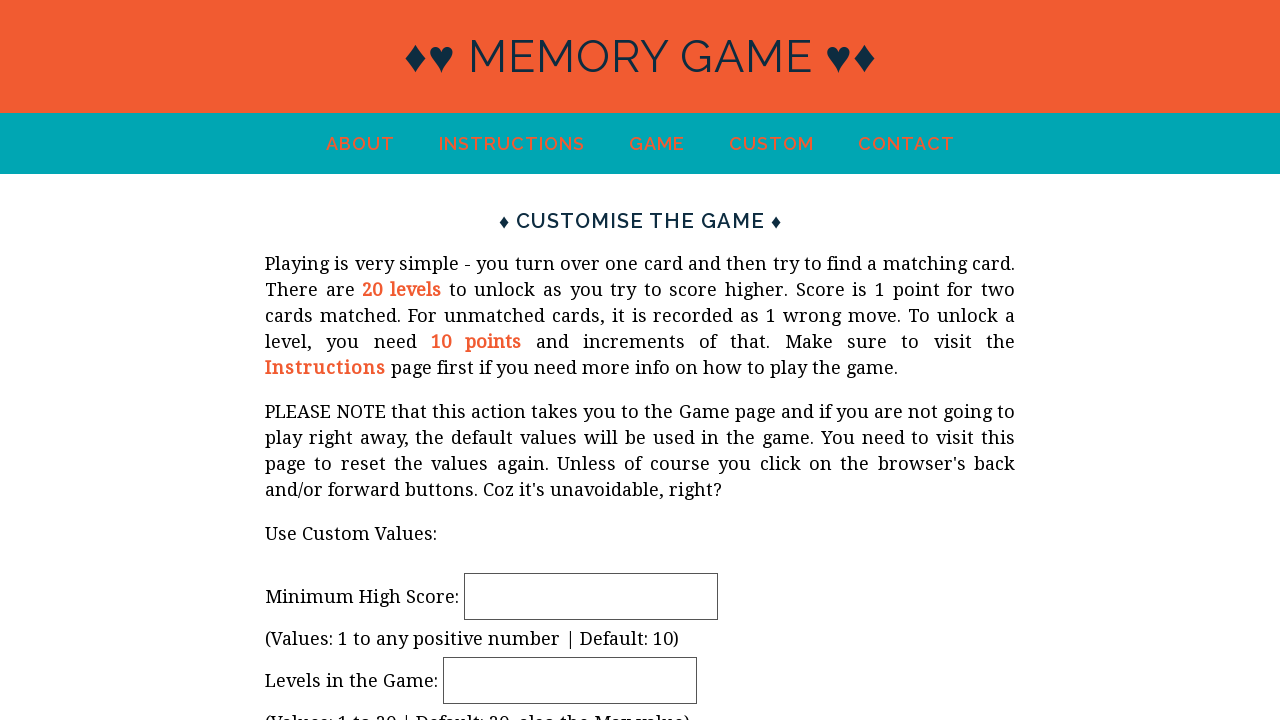

Clicked on minimum high score field at (591, 596) on #minHiScore
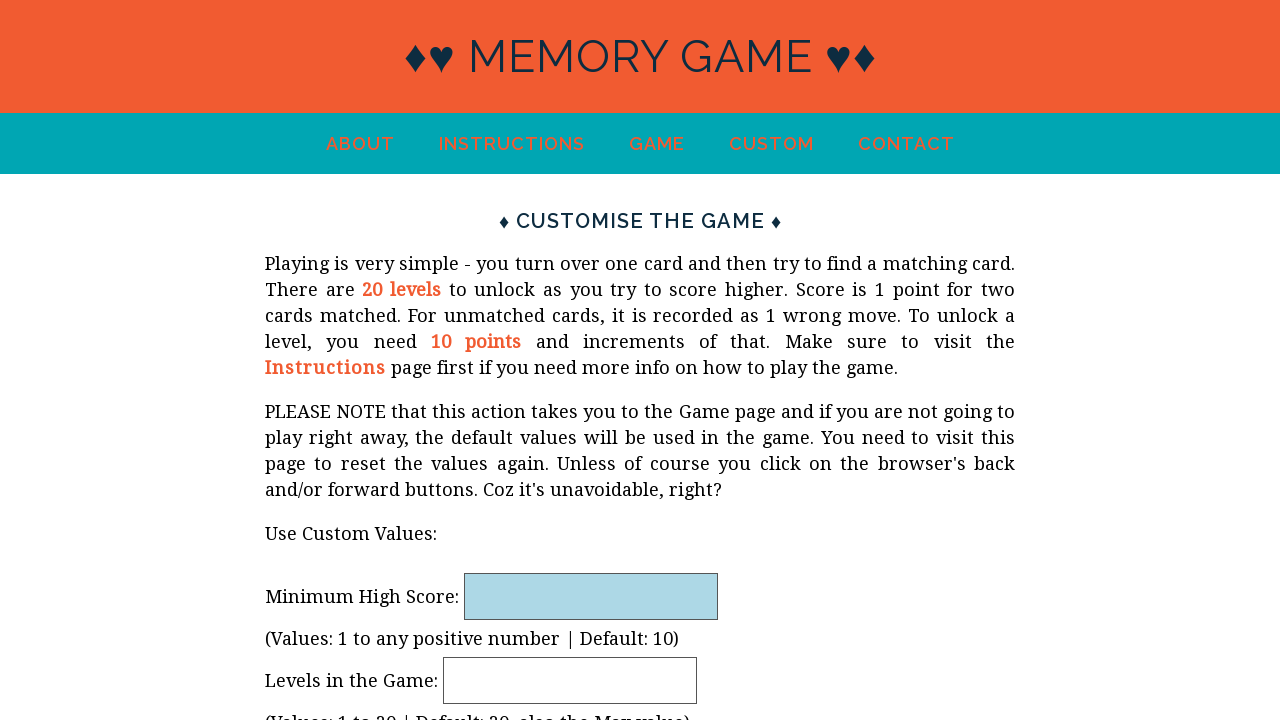

Entered minimum high score value of 1 on #minHiScore
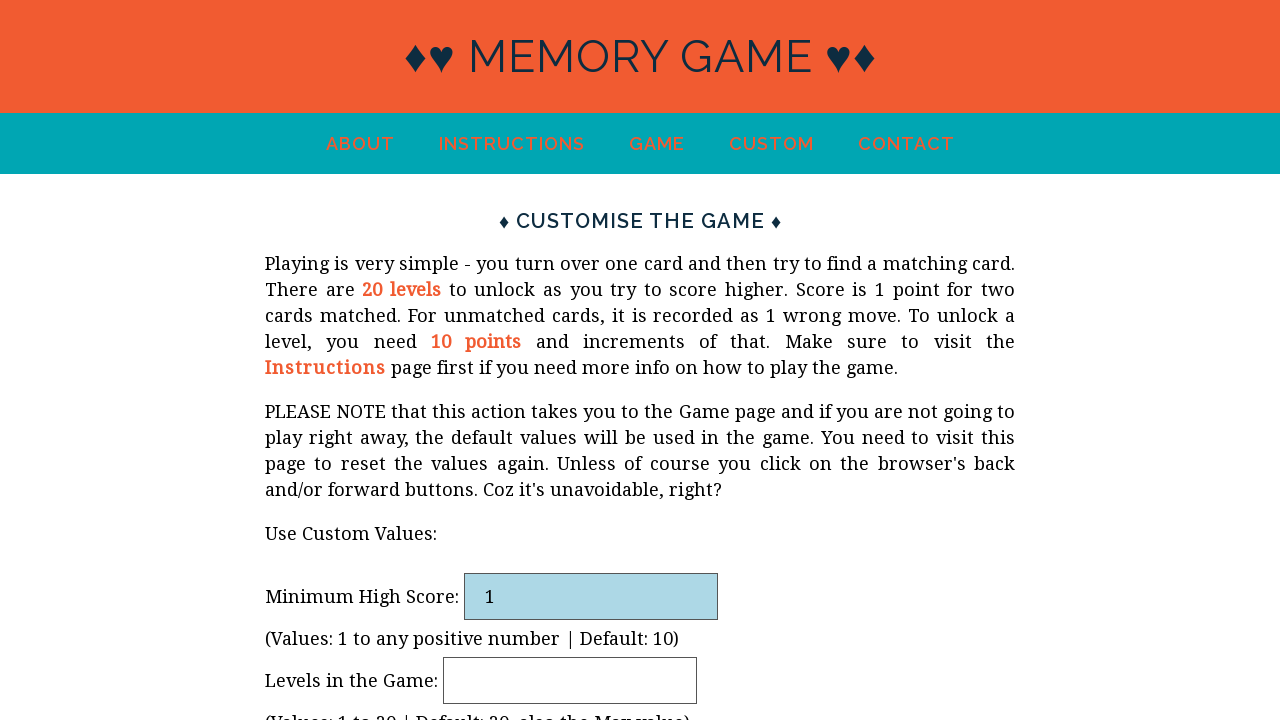

Clicked on game level field at (570, 680) on #gameLevel
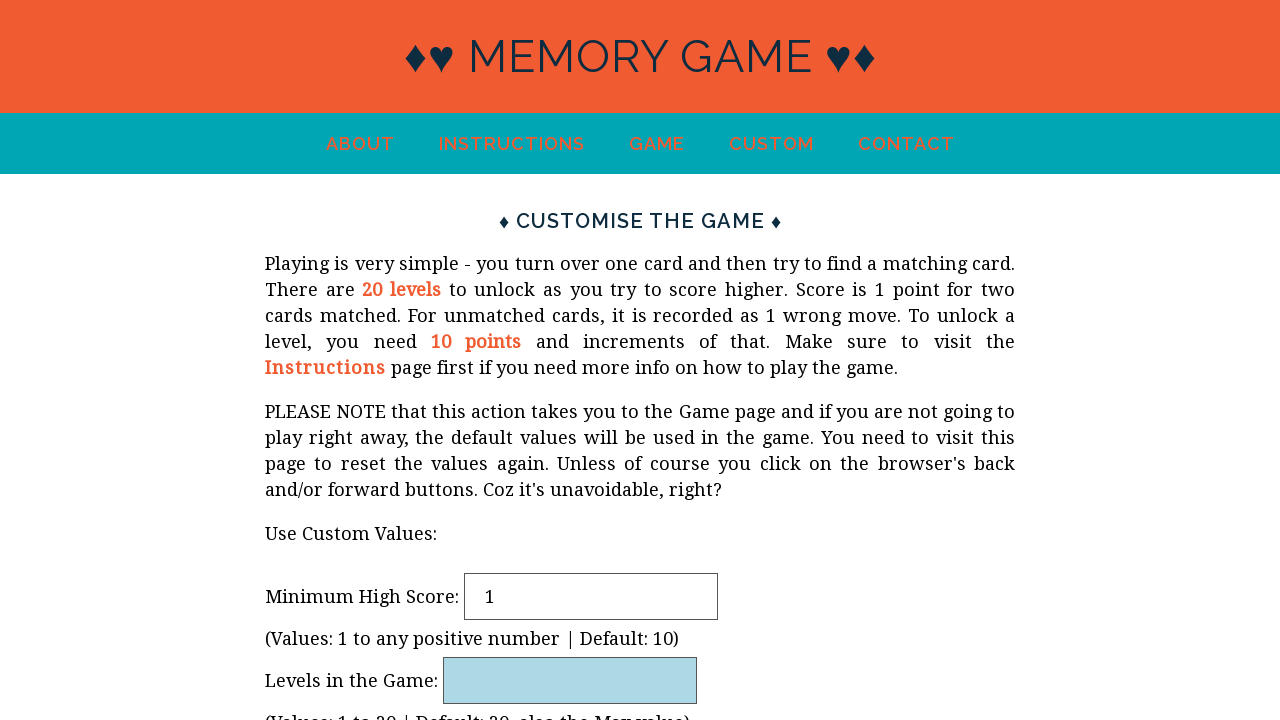

Entered game level value of 2 on #gameLevel
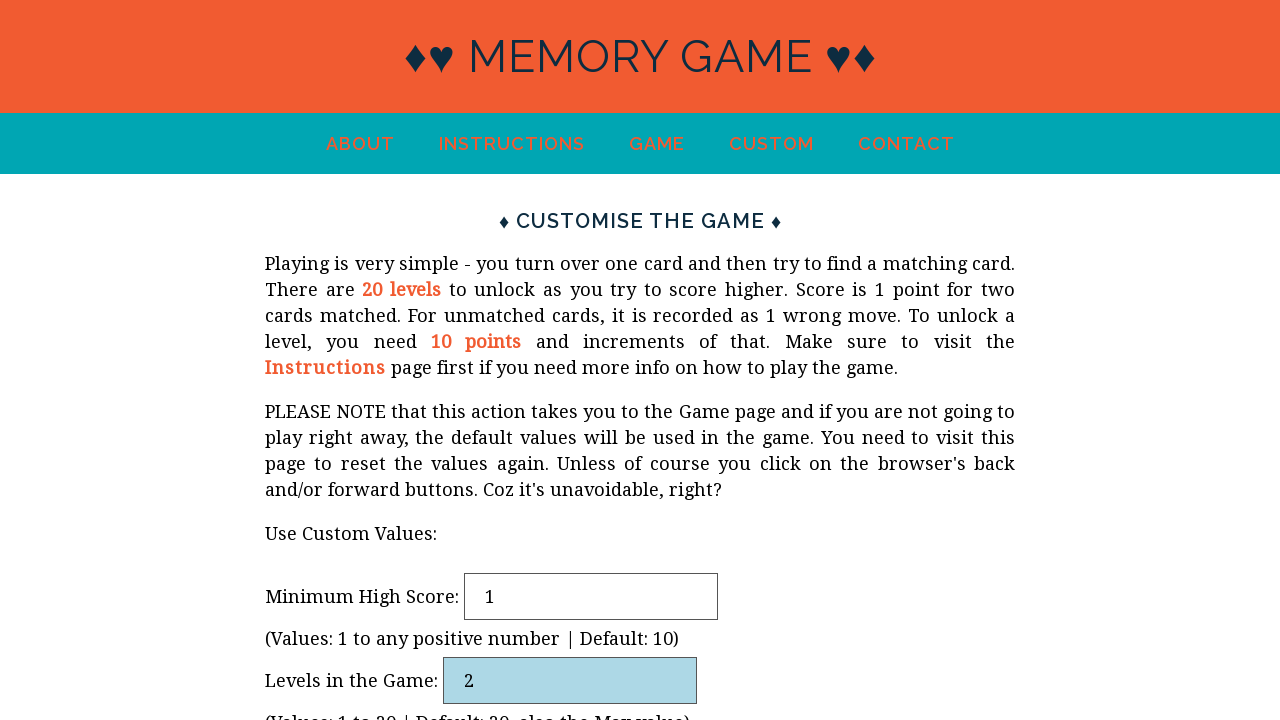

Waited 2 seconds for UI updates
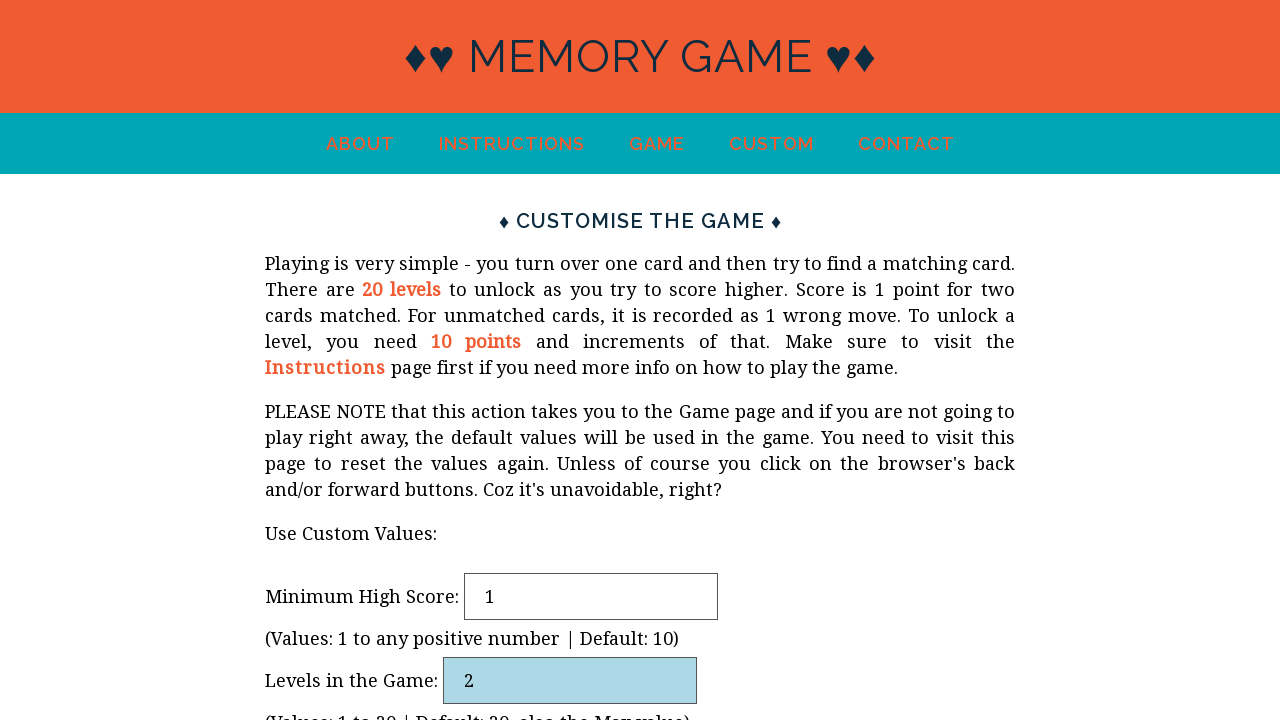

Clicked the 'Ready? Game On!' button to start the game at (356, 601) on input[value='Ready? Game On!']
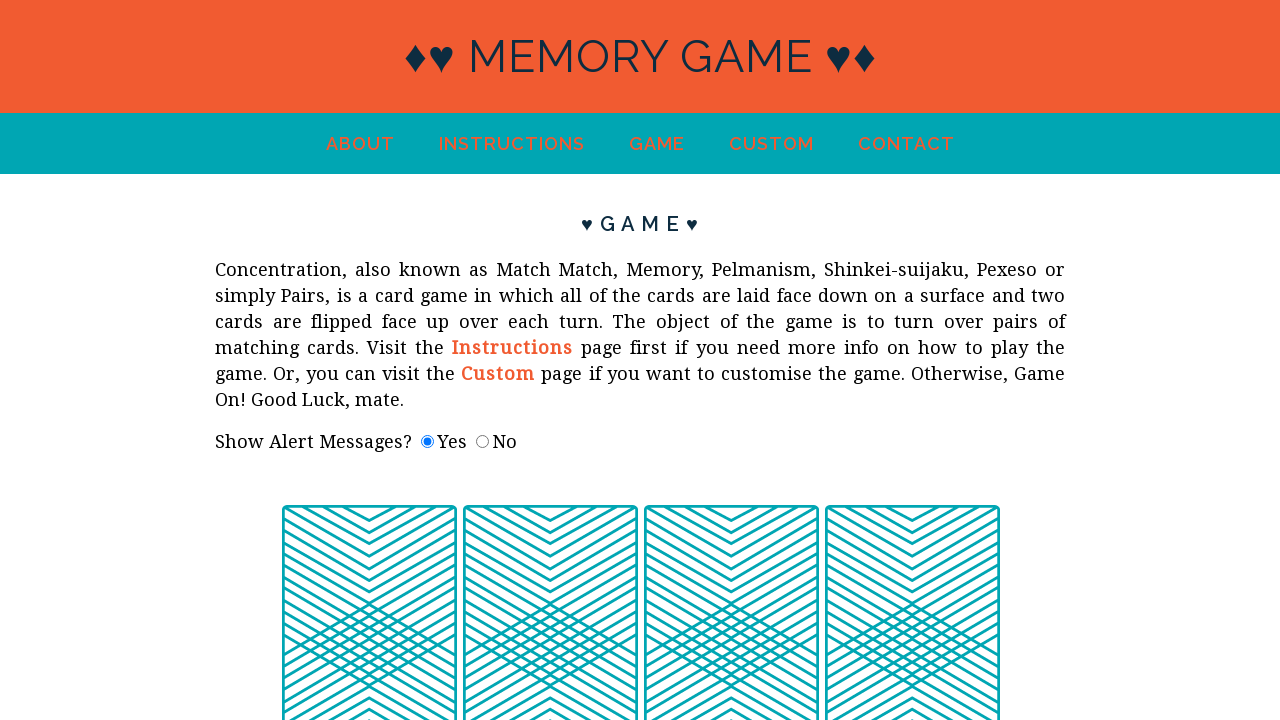

Game page loaded with URL containing index.html
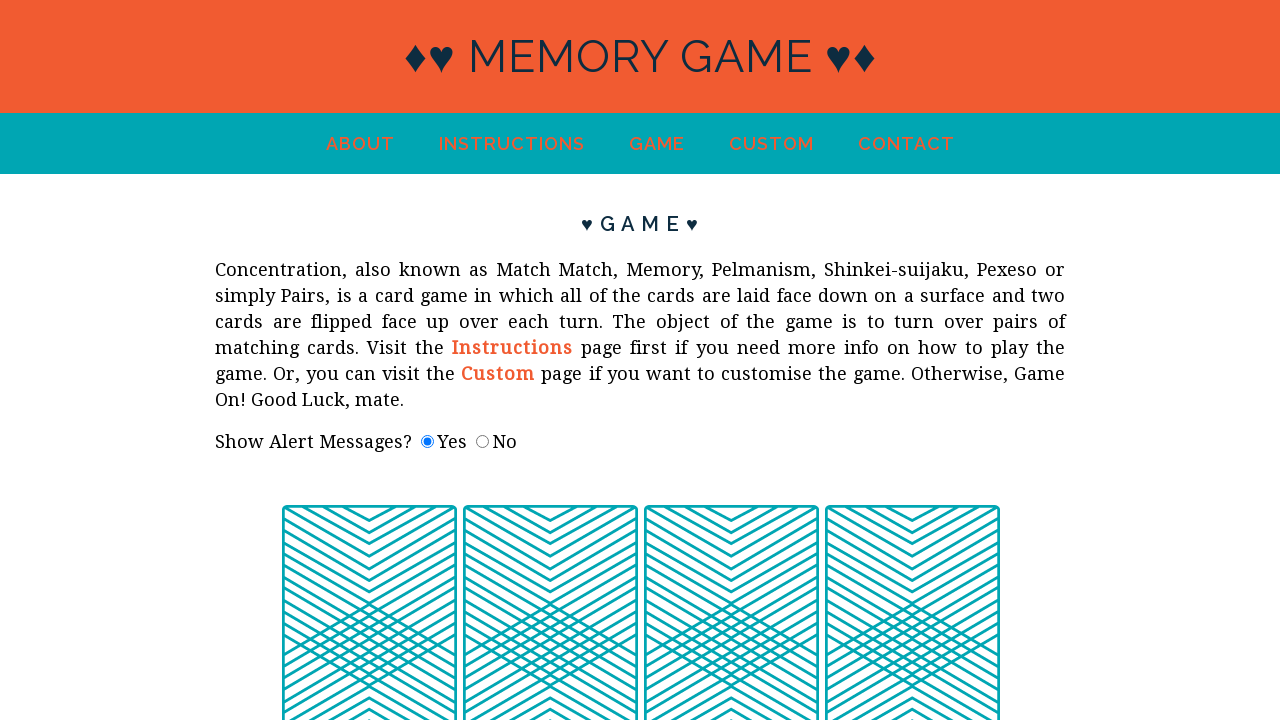

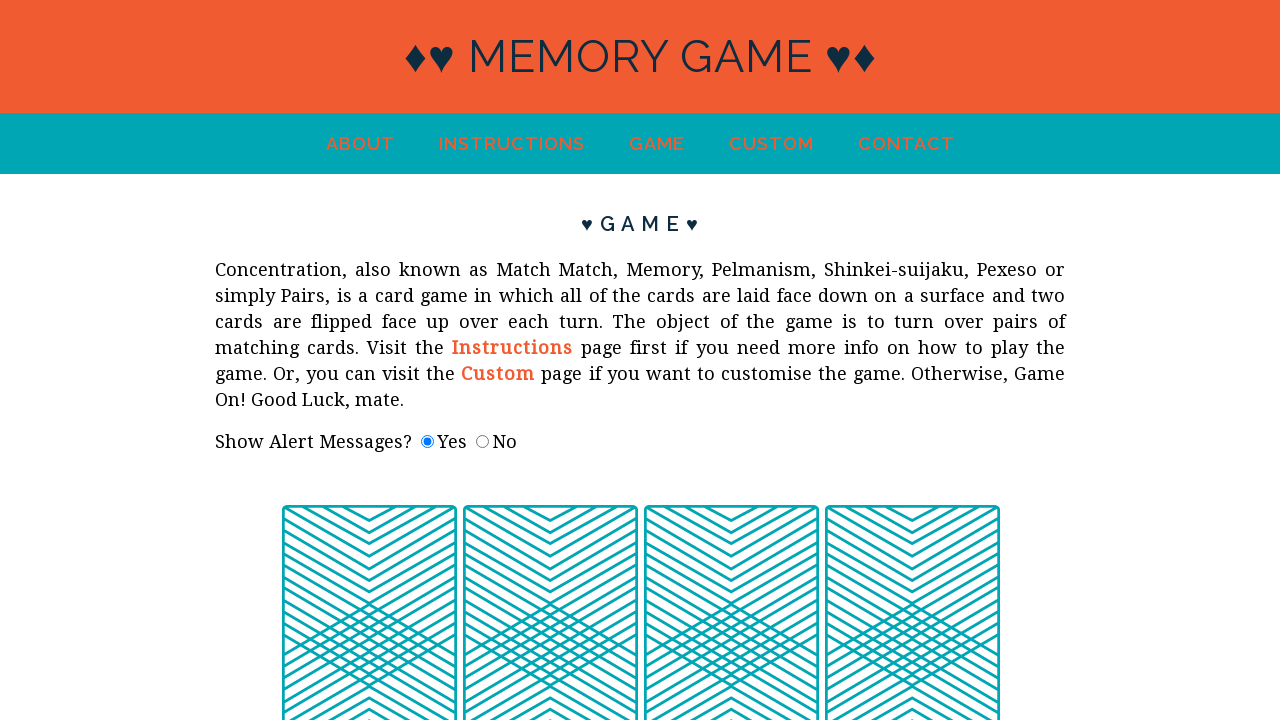